Tests the left menu navigation on 3DNews website by clicking through "Ноутбуки и ПК" (Laptops and PCs) category to the Acer subcategory, then verifies page elements and returns to homepage via logo click.

Starting URL: https://3dnews.ru/

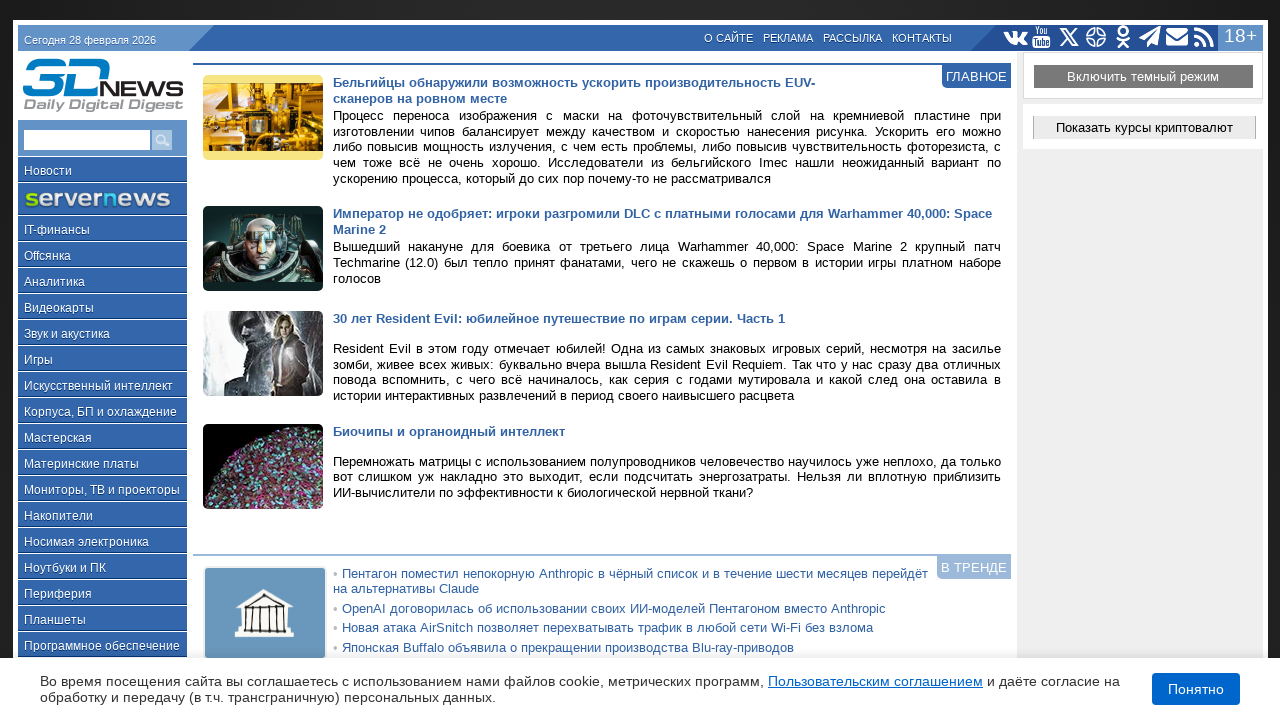

Clicked on 'Ноутбуки и ПК' (Laptops and PCs) in left menu at (102, 567) on text=Ноутбуки и ПК
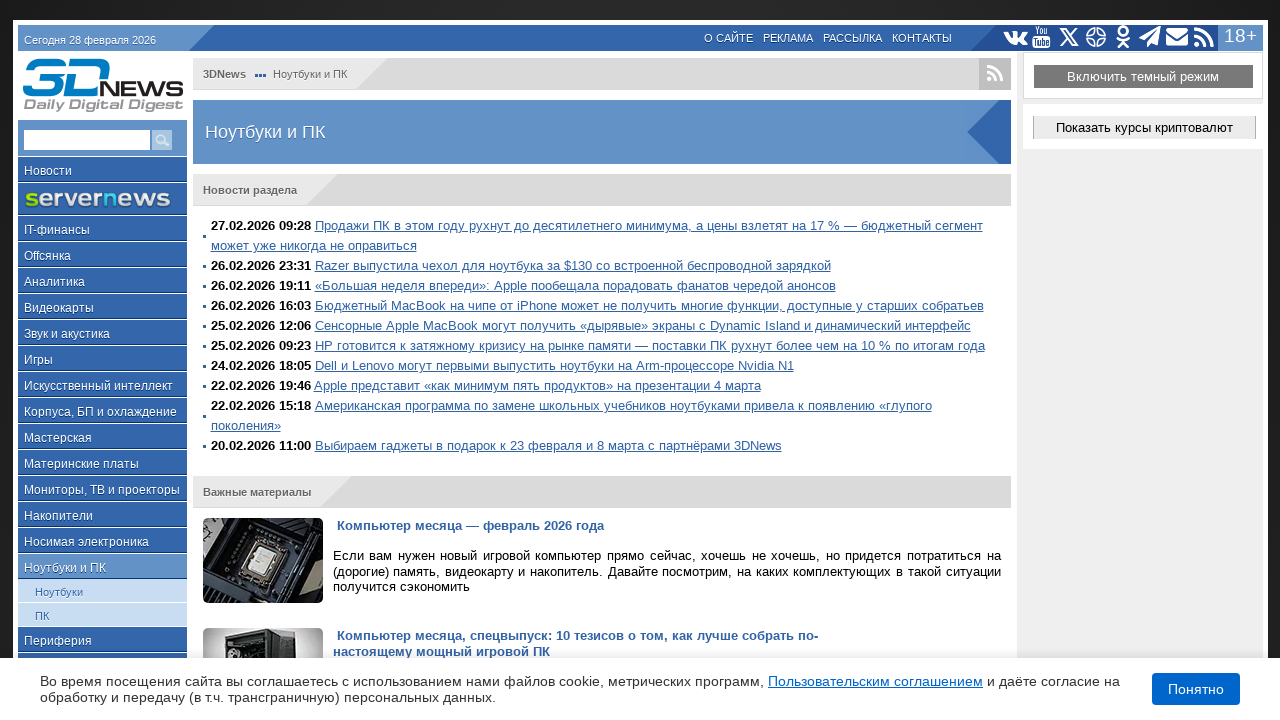

Page loaded after clicking Laptops and PCs category
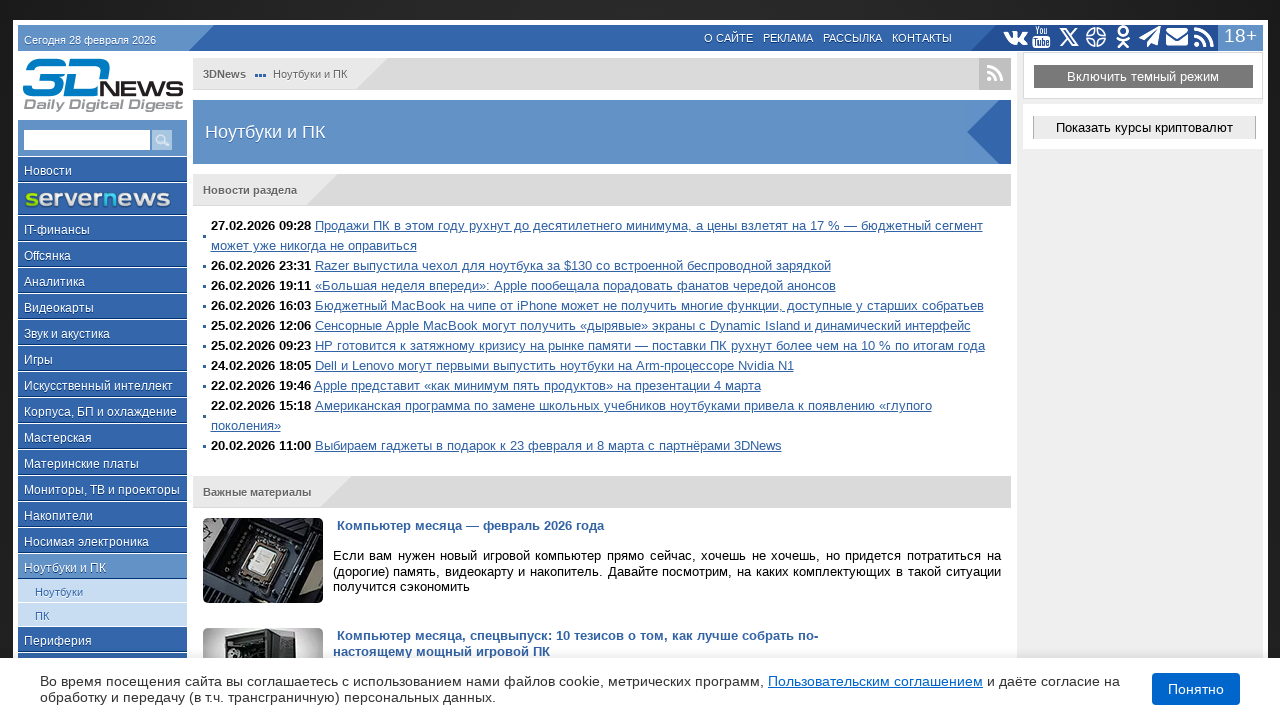

Clicked on Acer subcategory at (324, 361) on text=Acer
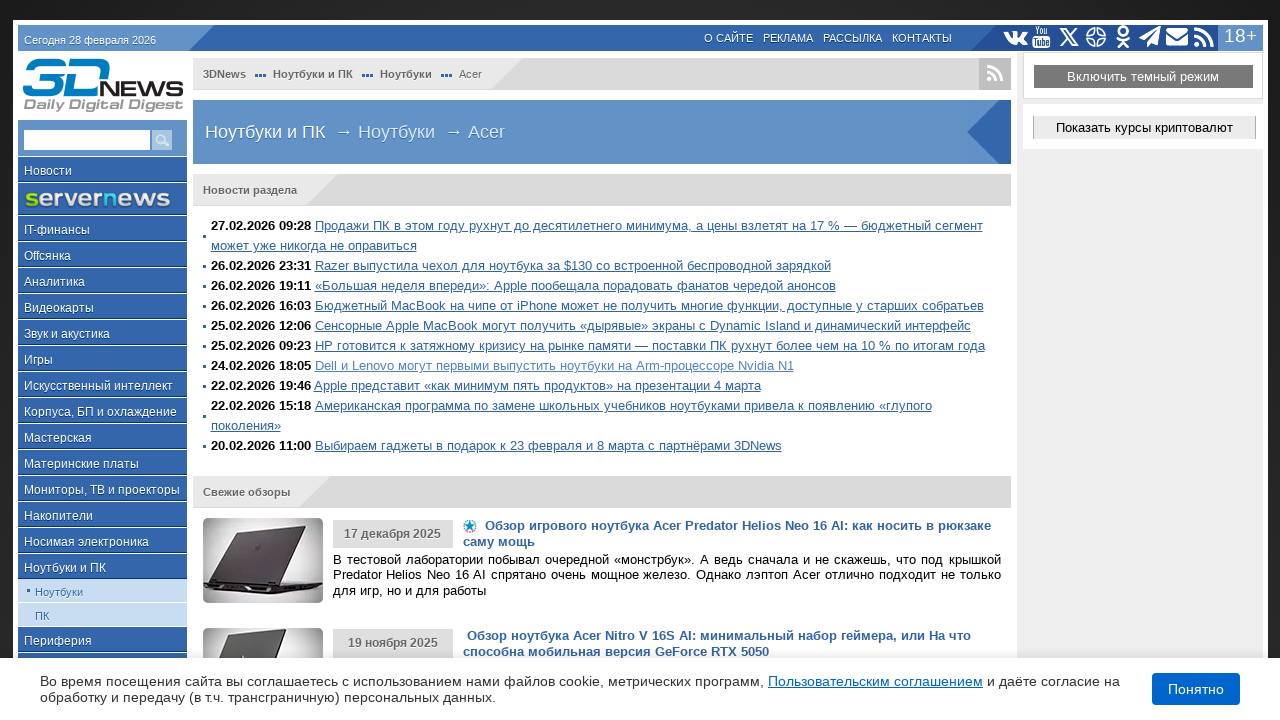

Page loaded after clicking Acer subcategory
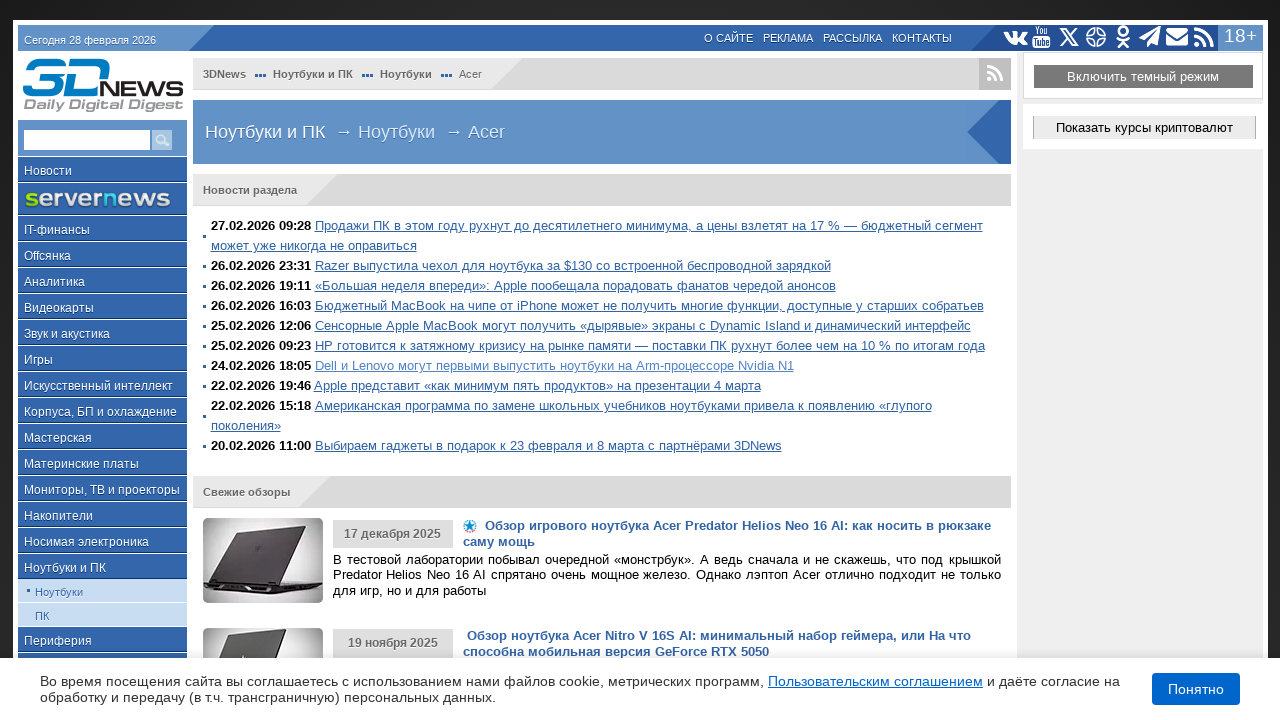

Verified 3DNews logo is present
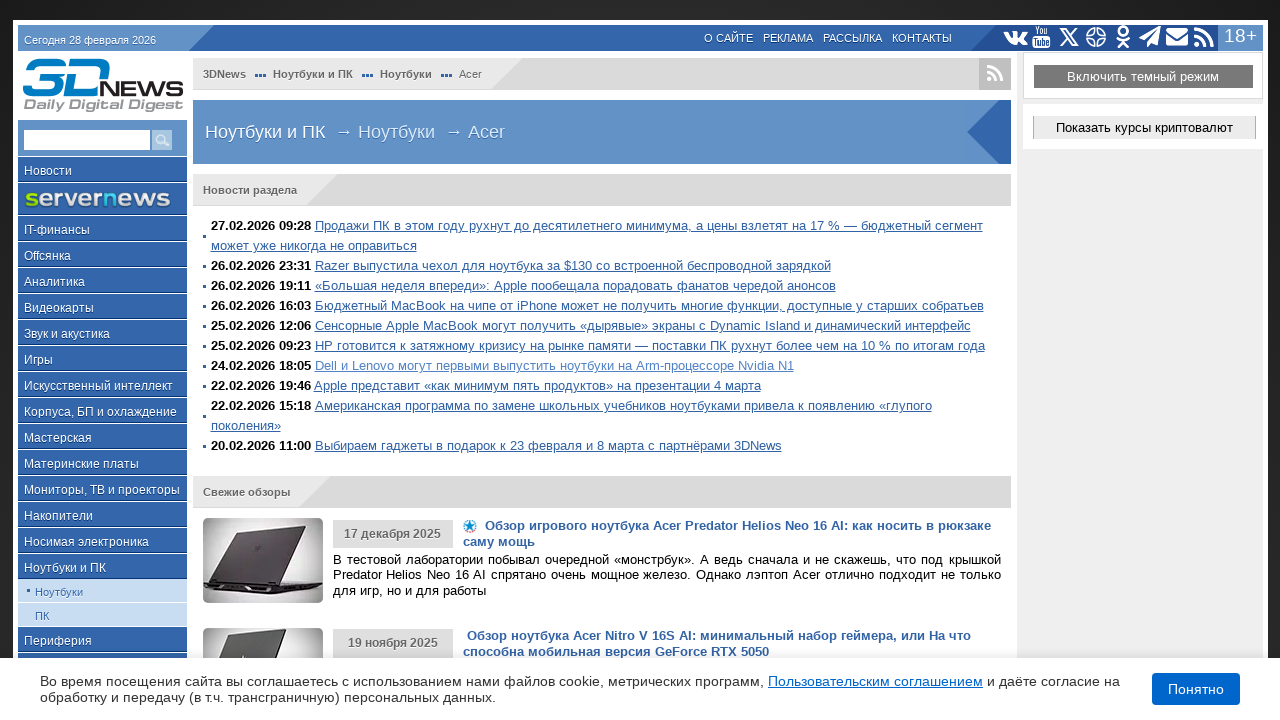

Verified search text field is present
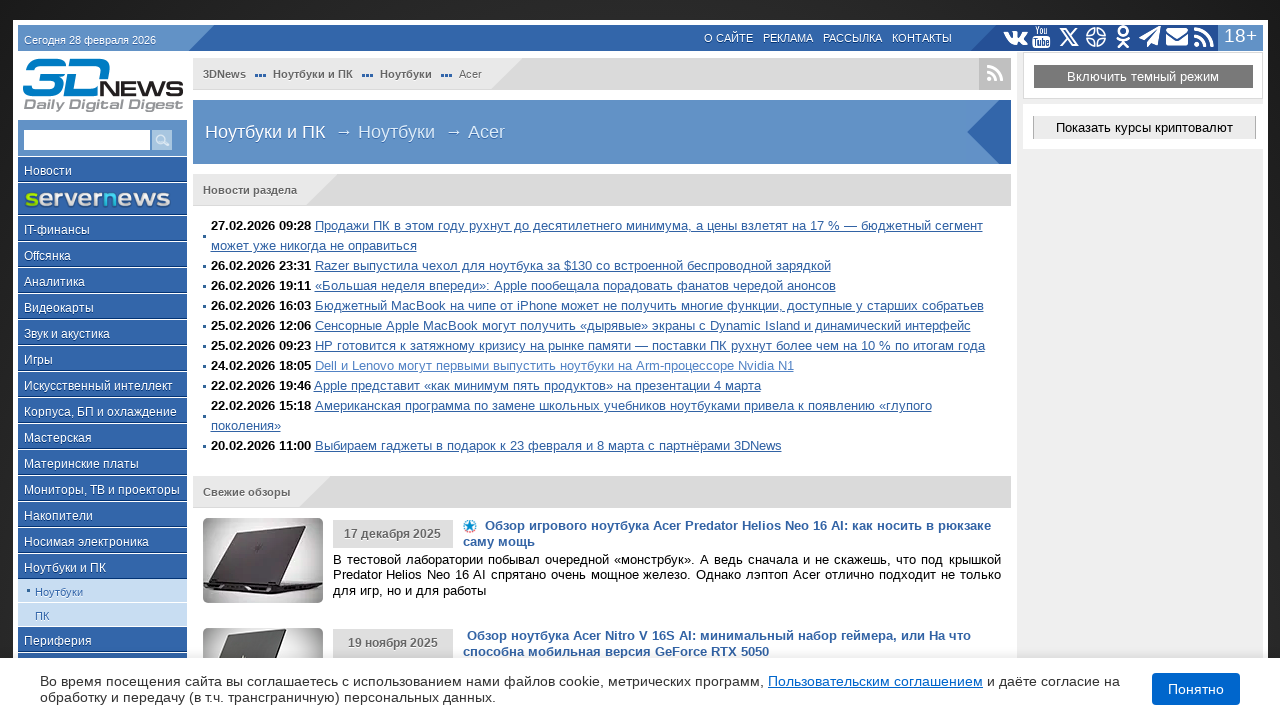

Verified span.left.nowrap element is present
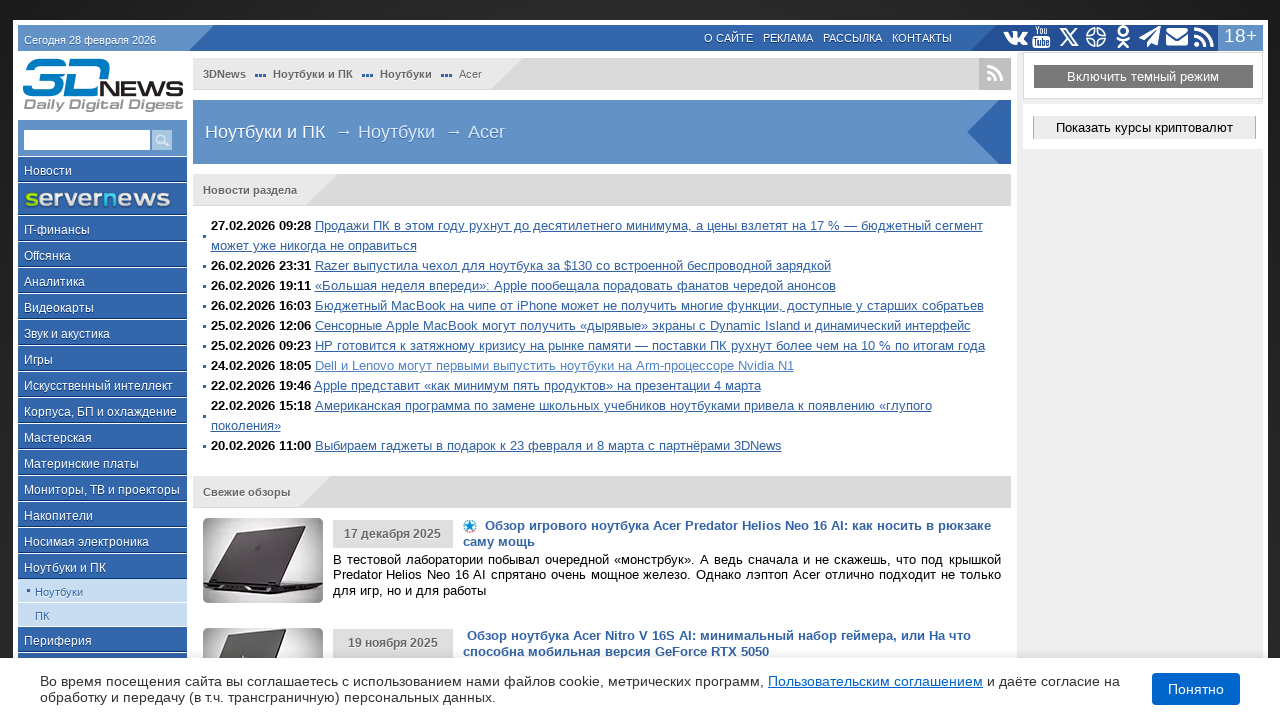

Verified section title element is present
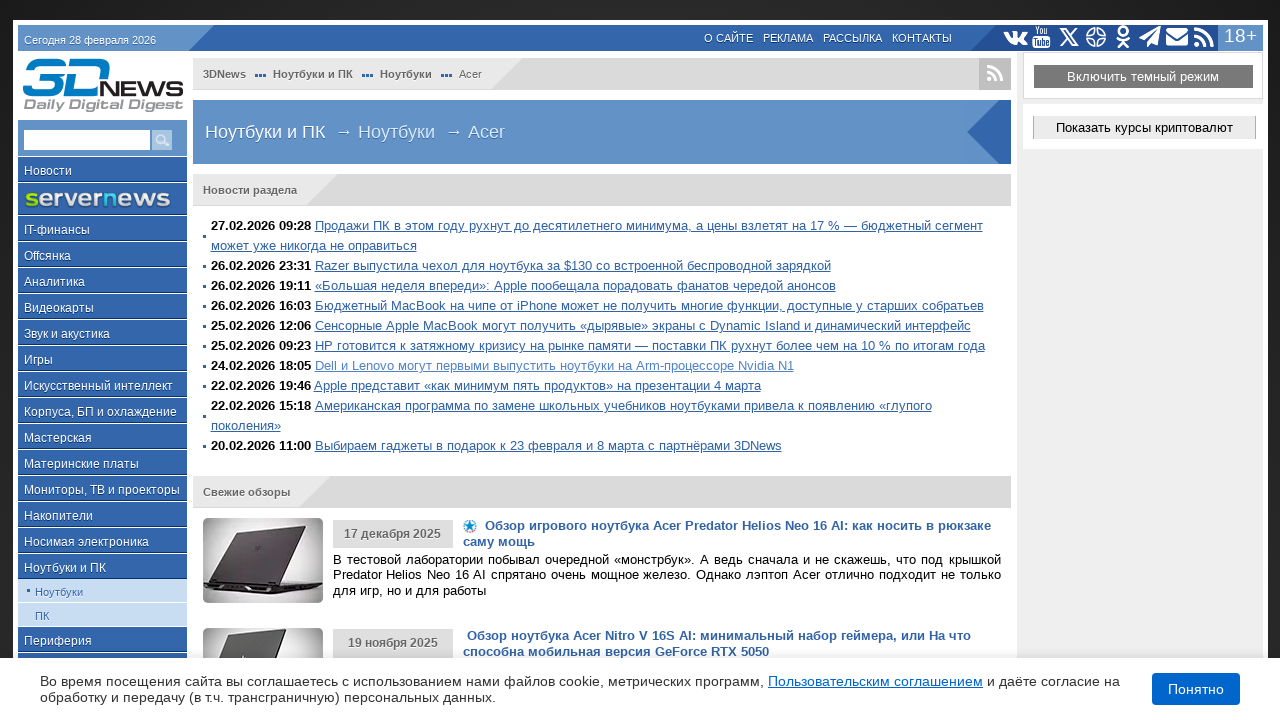

Verified span.left.strong element is present
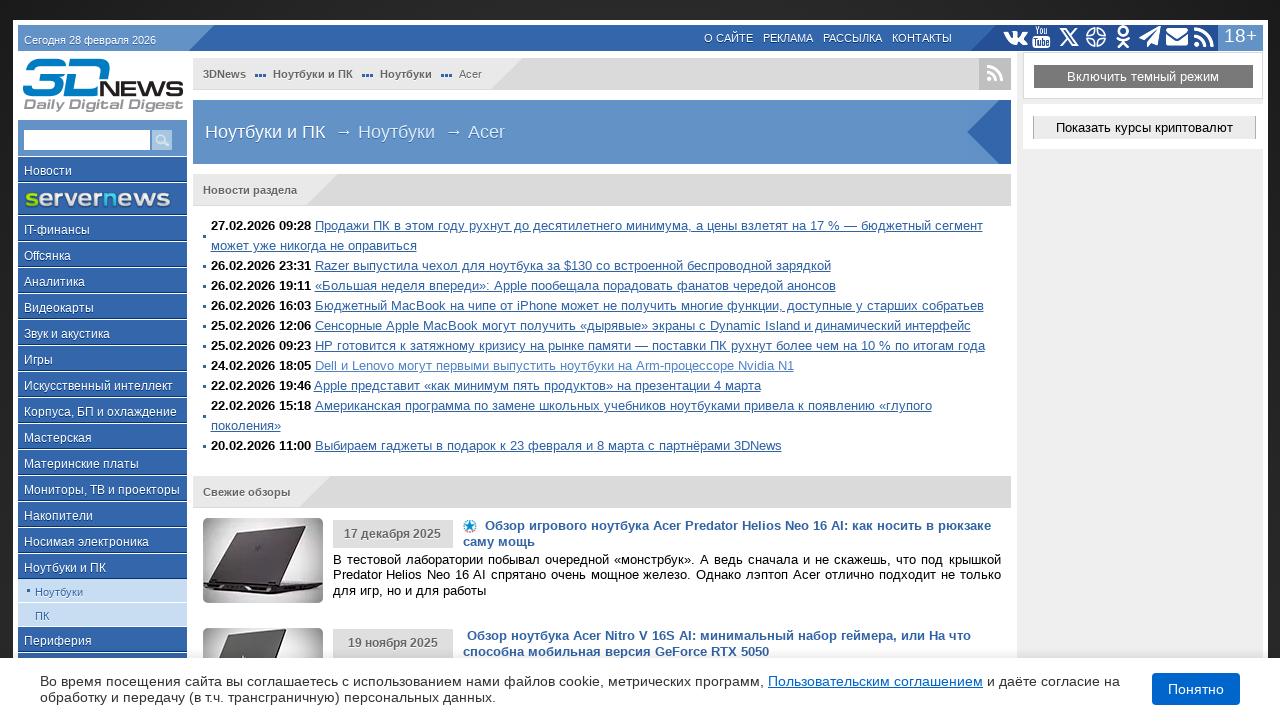

Verified section list header element is present
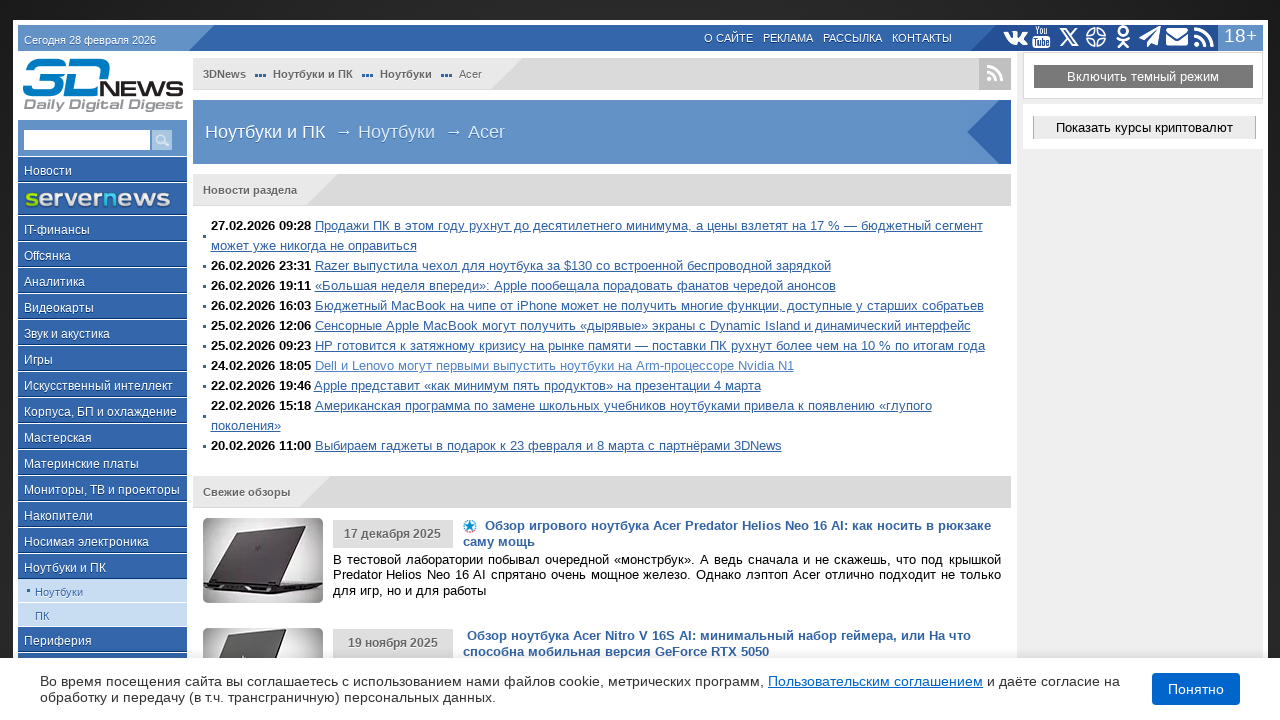

Verified 'Архив раздела →' (Section Archive) link is present
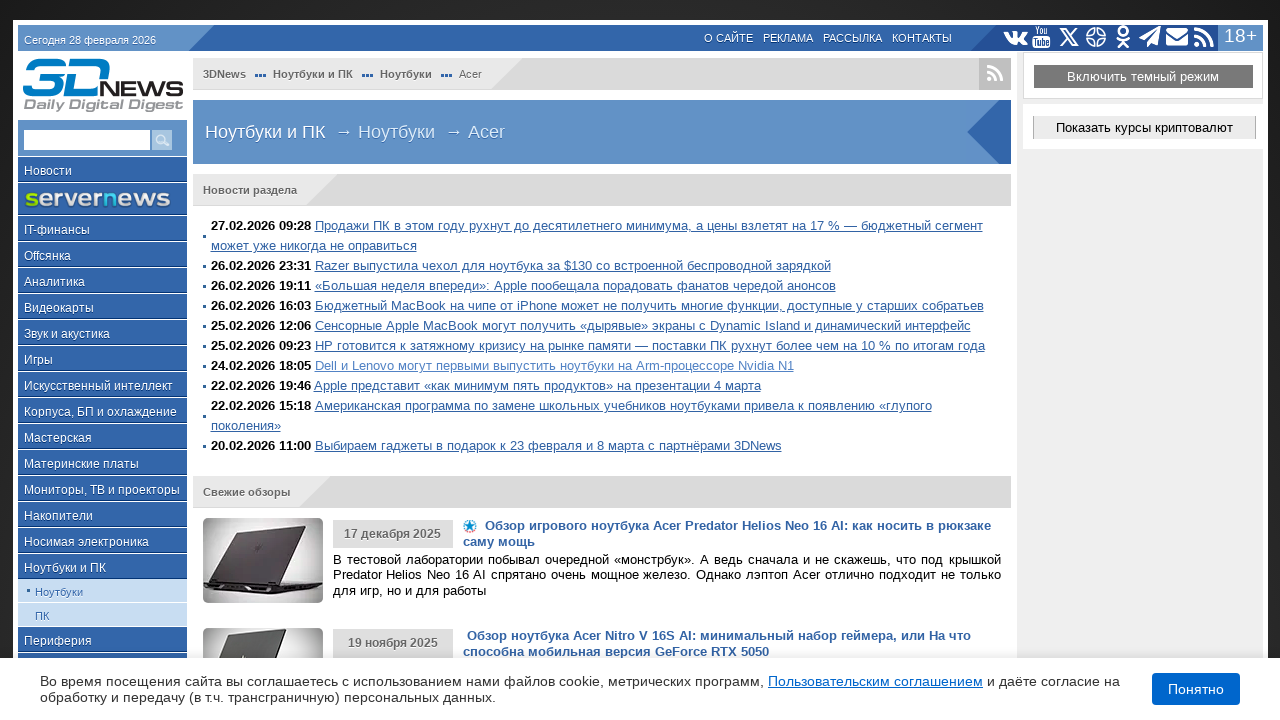

Clicked 3DNews logo to return to homepage at (102, 84) on img[alt='логотип 3DNews']
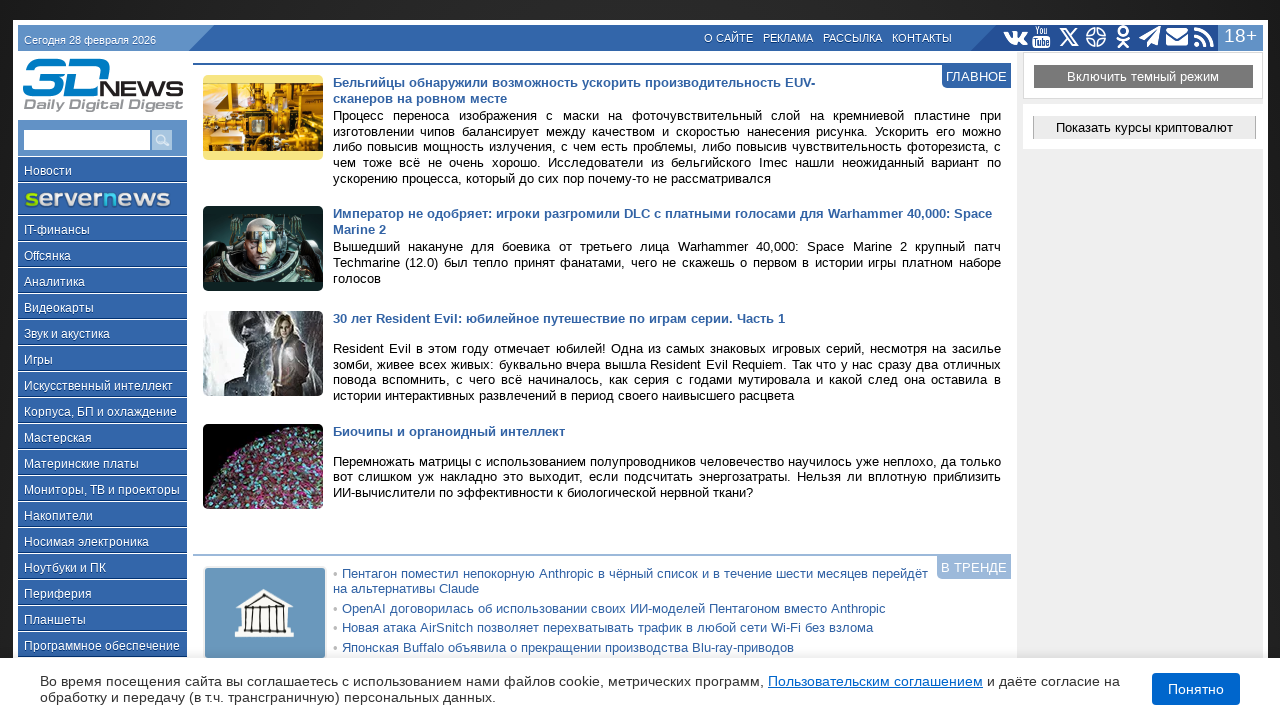

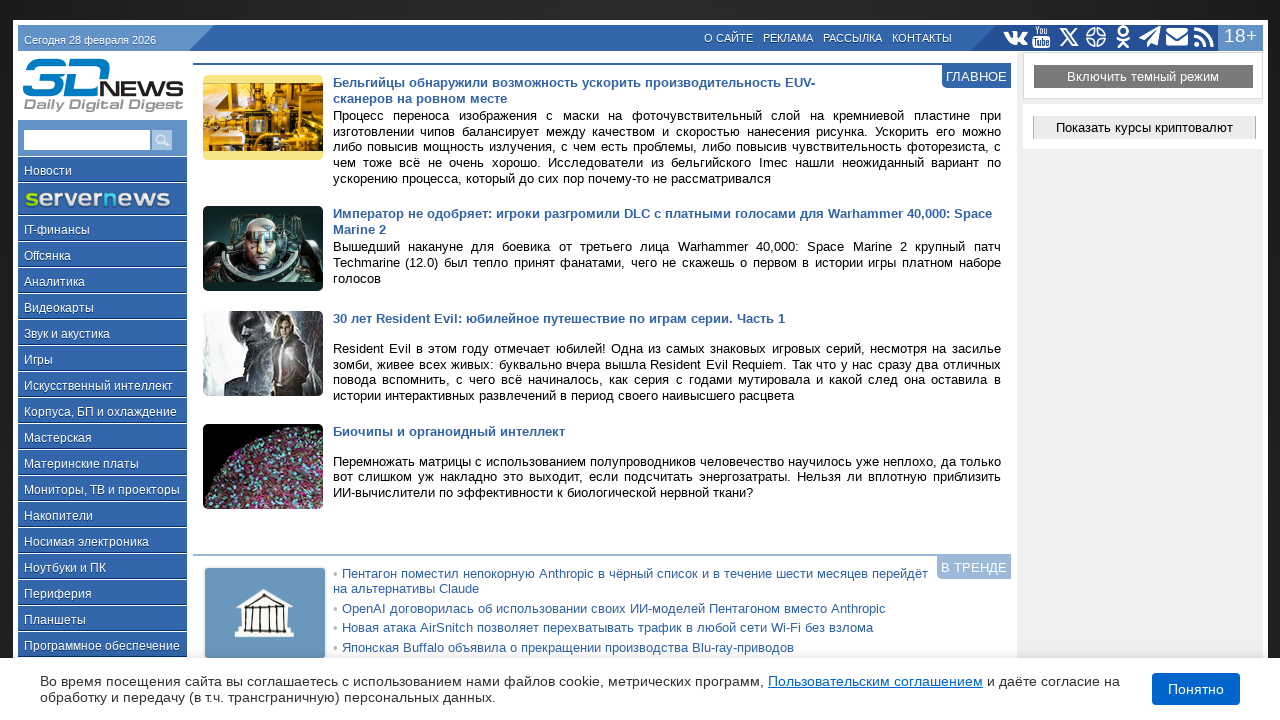